Tests drag and drop functionality by dragging an image element to a drop area

Starting URL: https://demo.automationtesting.in/Dynamic.html

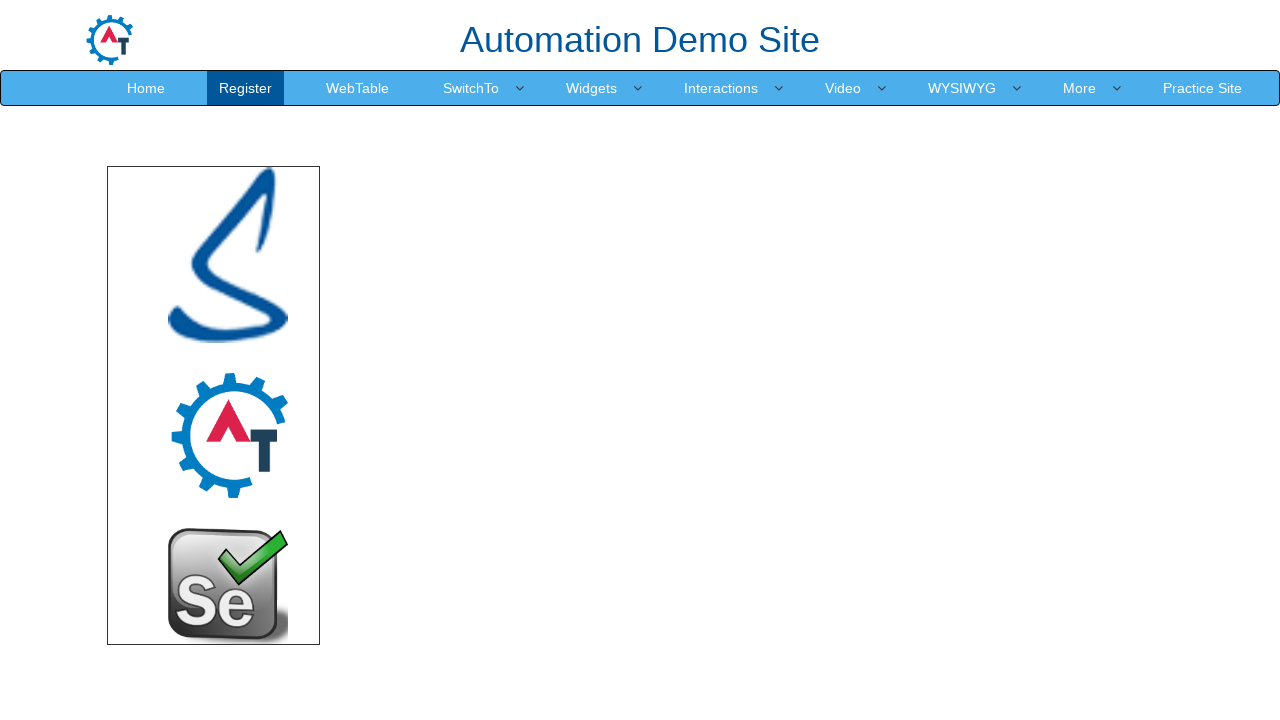

Located source image element with logo.png
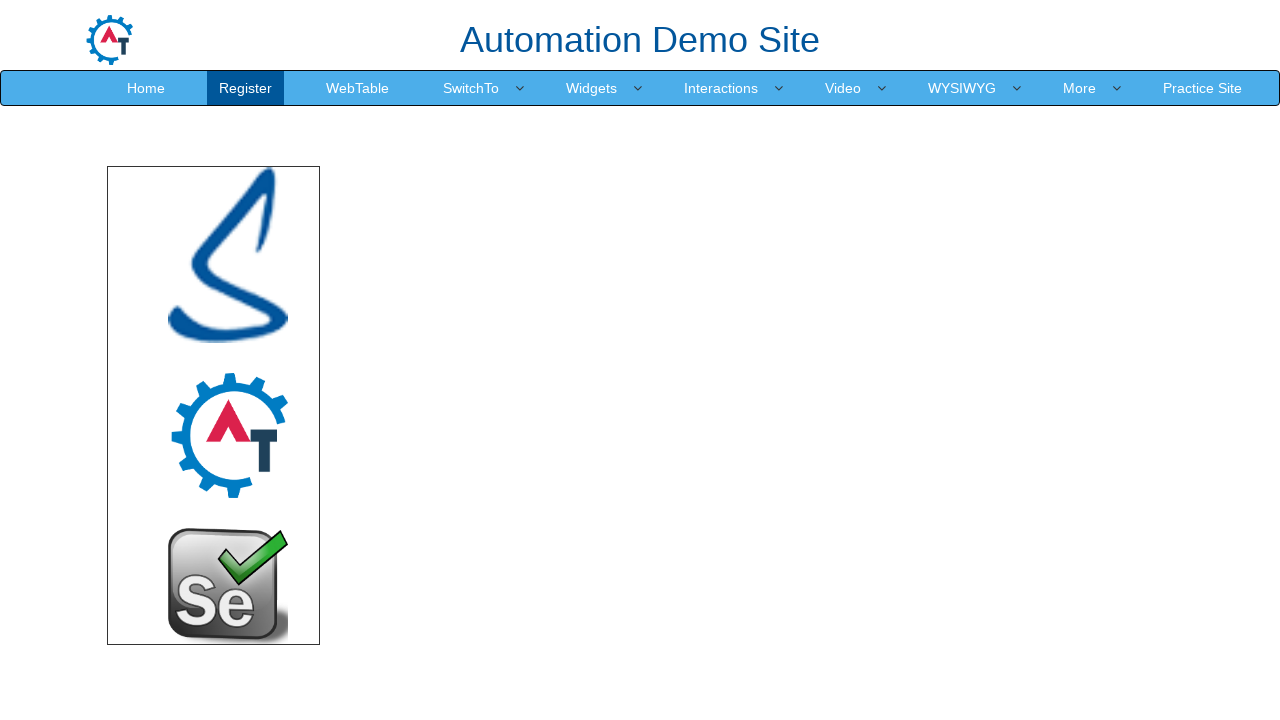

Located target drop area element
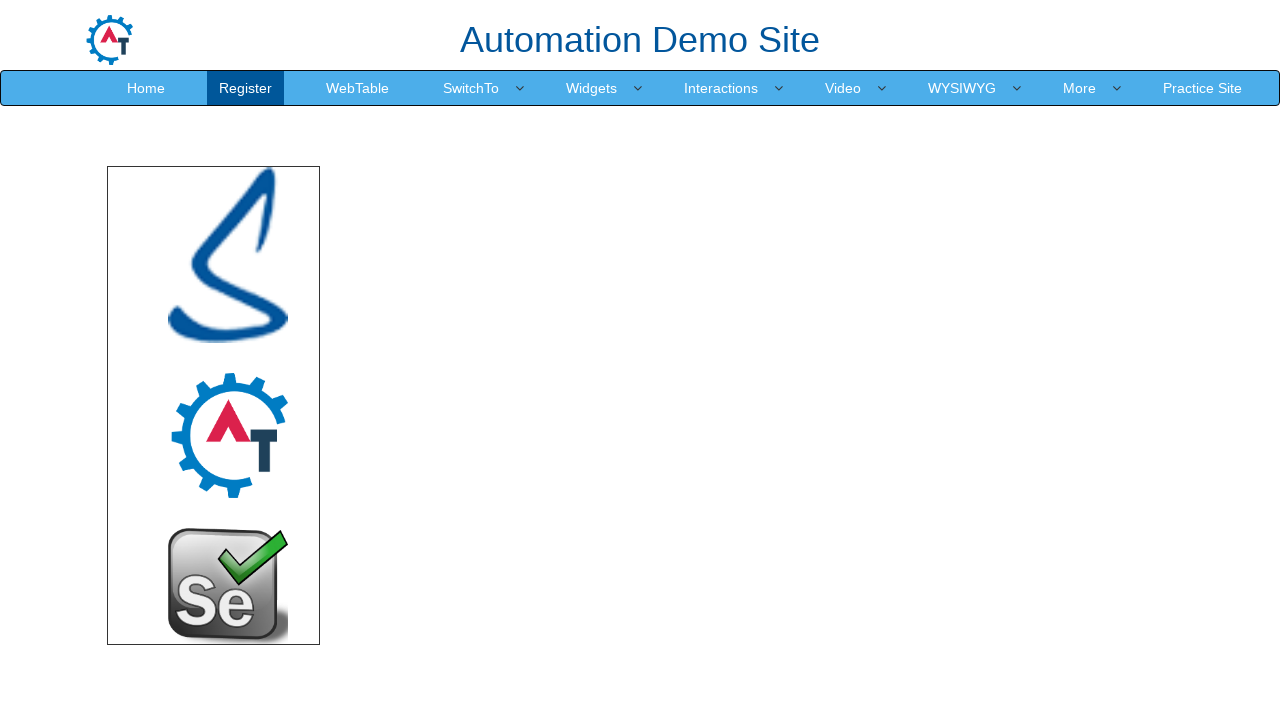

Dragged image element to drop area at (747, 351)
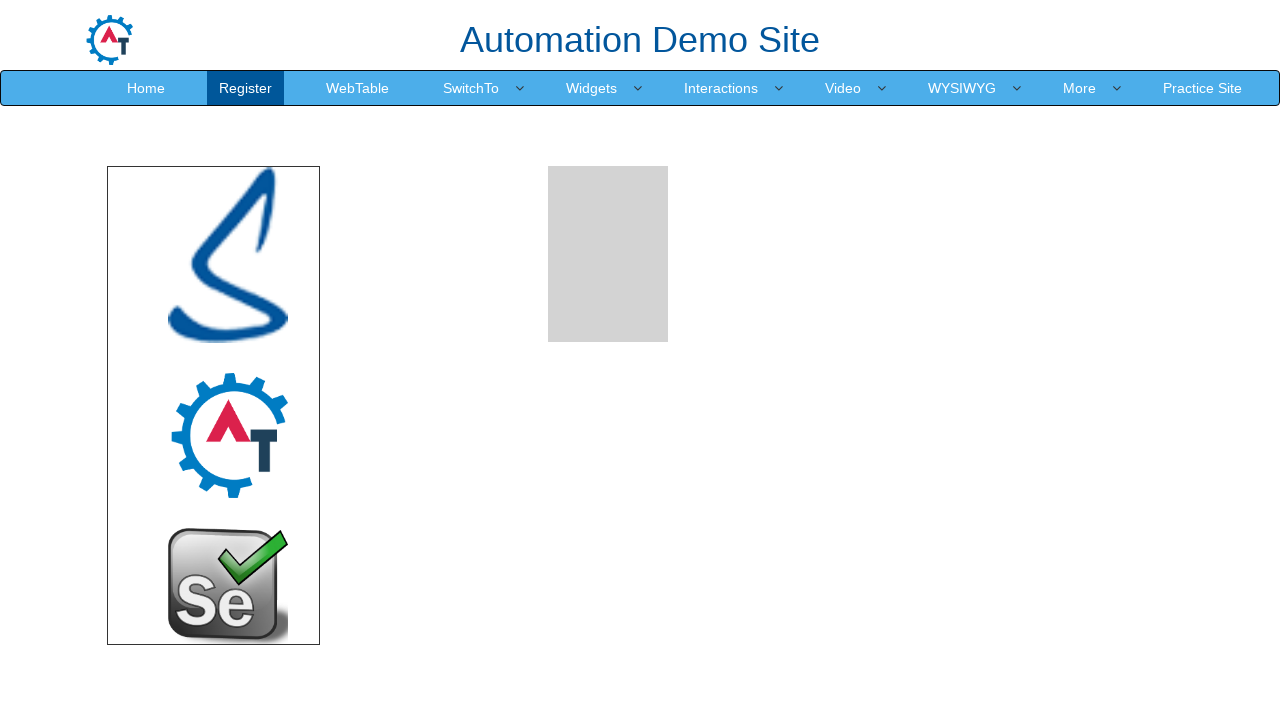

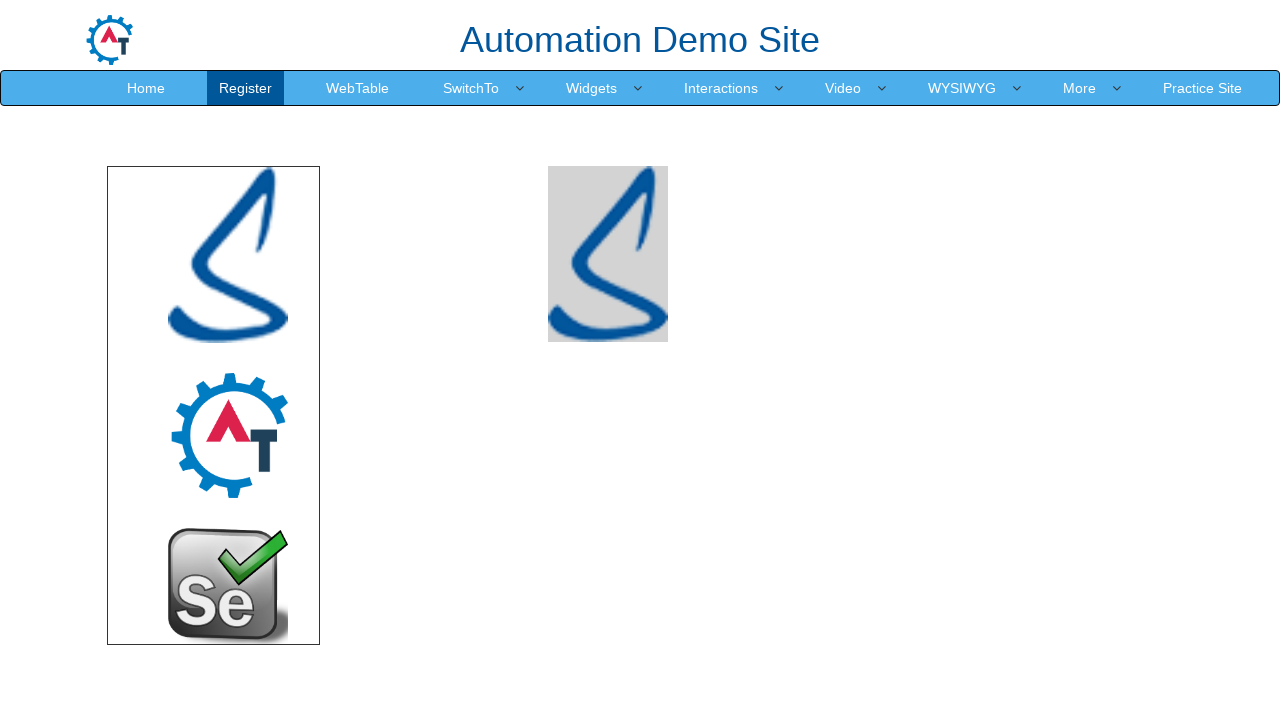